Navigates to the Automation Practice page and locates a broken link element to verify it exists on the page

Starting URL: https://rahulshettyacademy.com/AutomationPractice

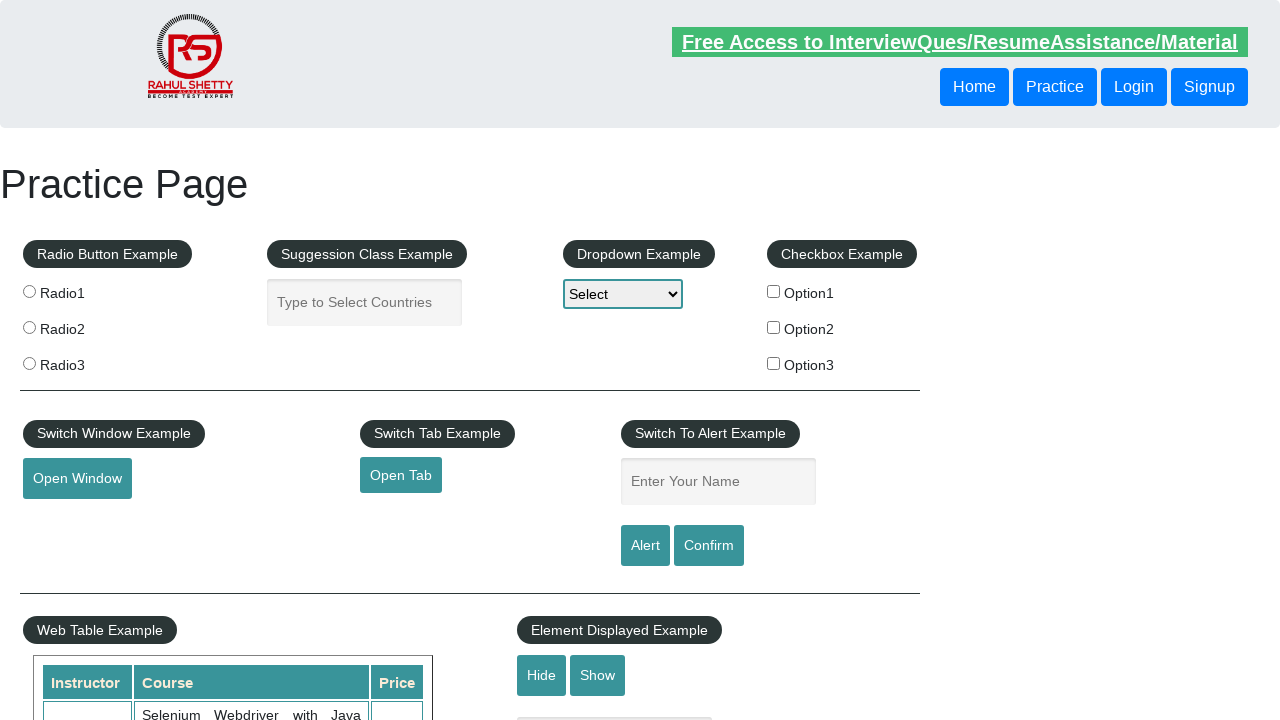

Located broken link element with href containing 'brokenlink'
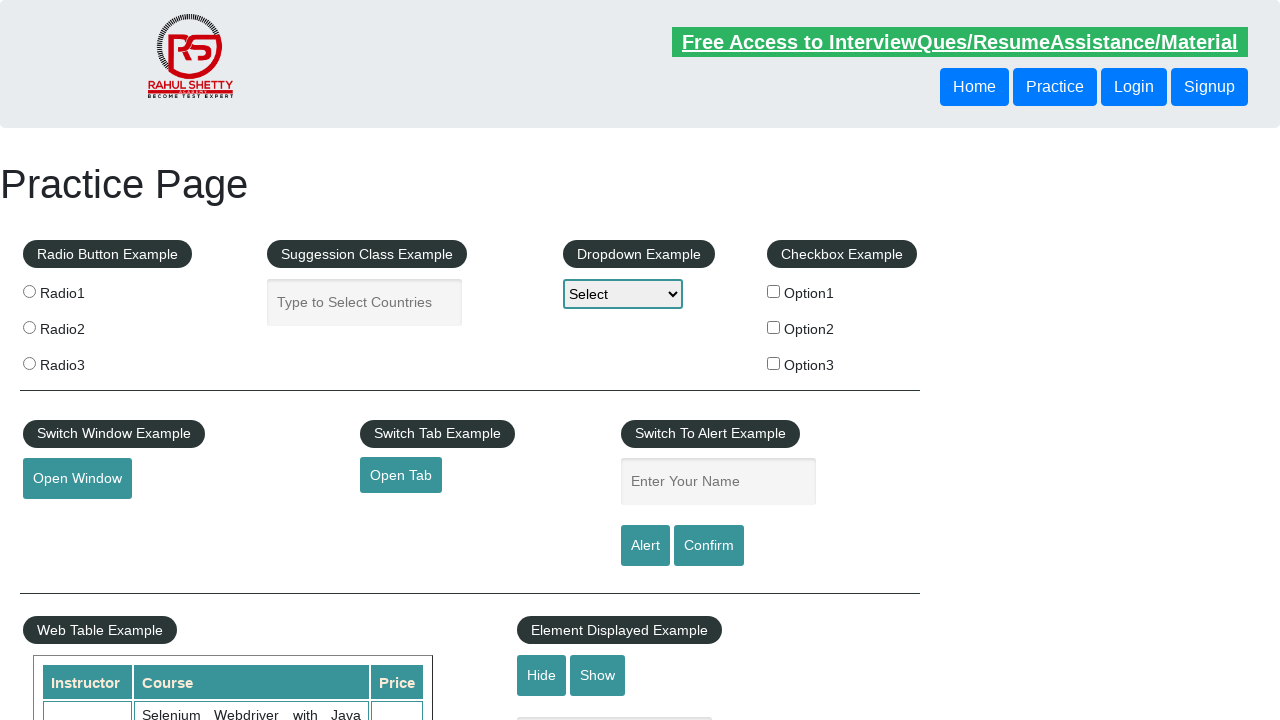

Broken link element is visible on the page
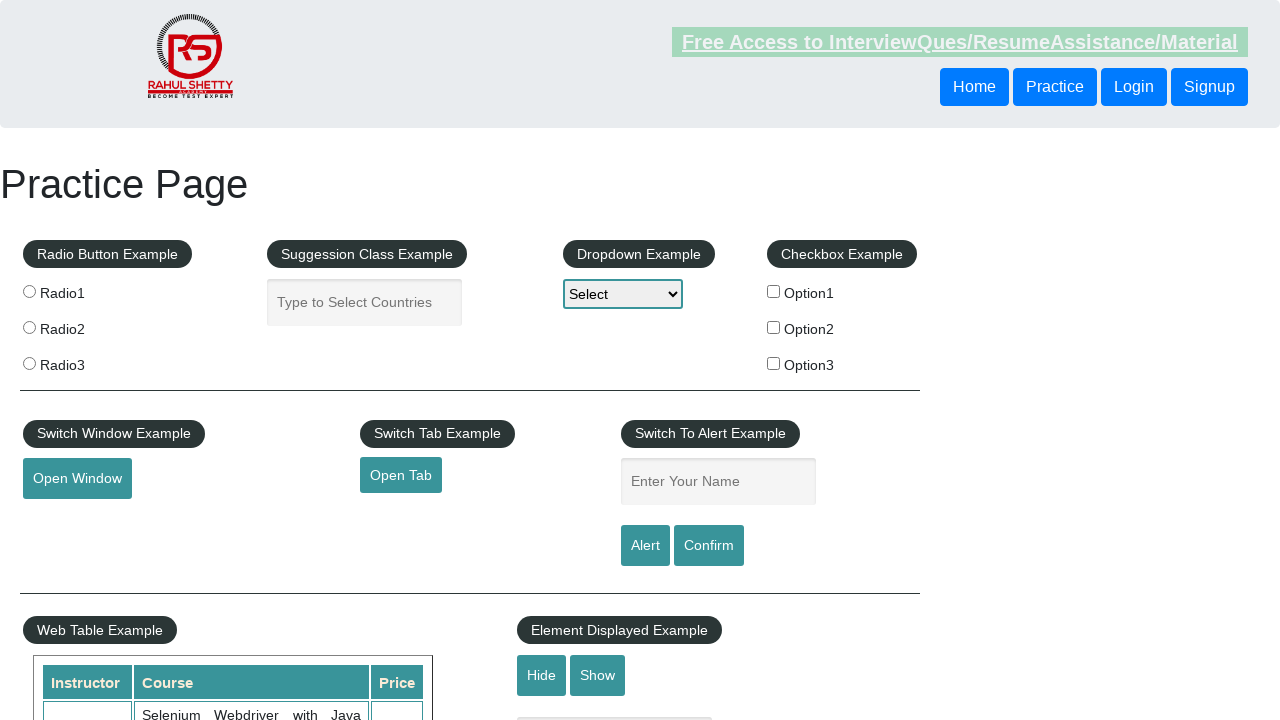

Retrieved broken link href attribute: https://rahulshettyacademy.com/brokenlink
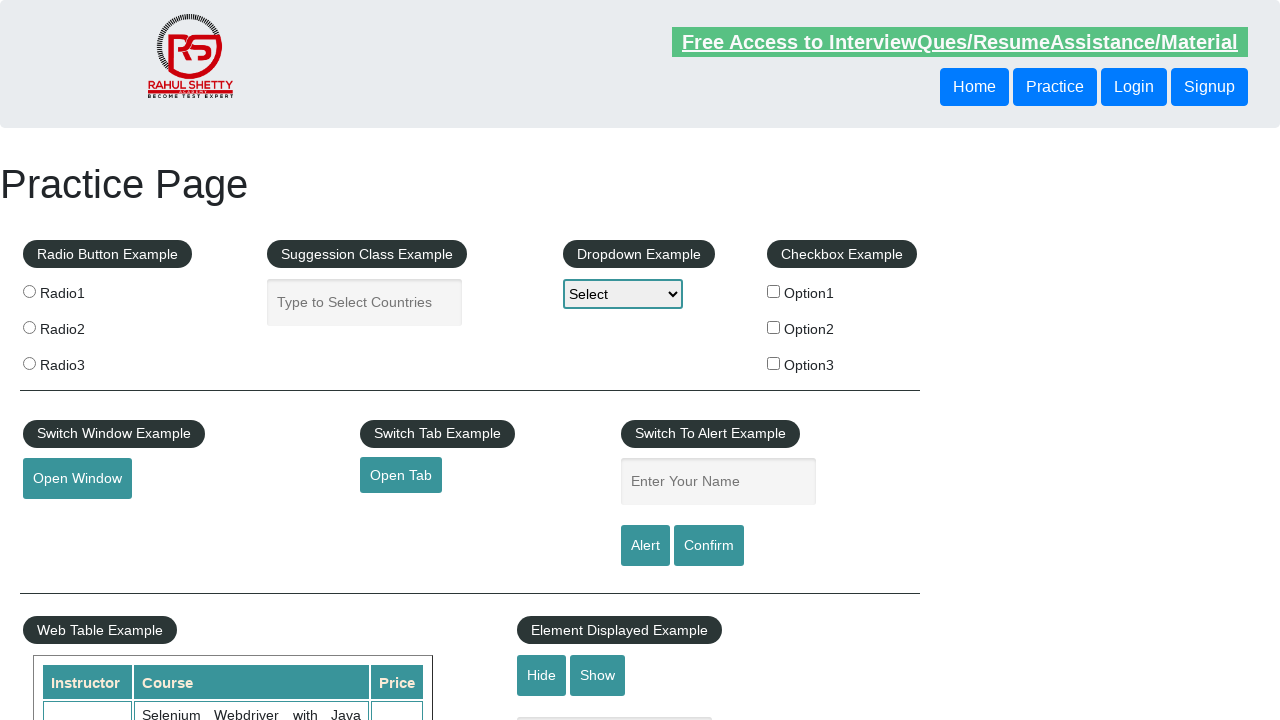

Printed broken link href to console: https://rahulshettyacademy.com/brokenlink
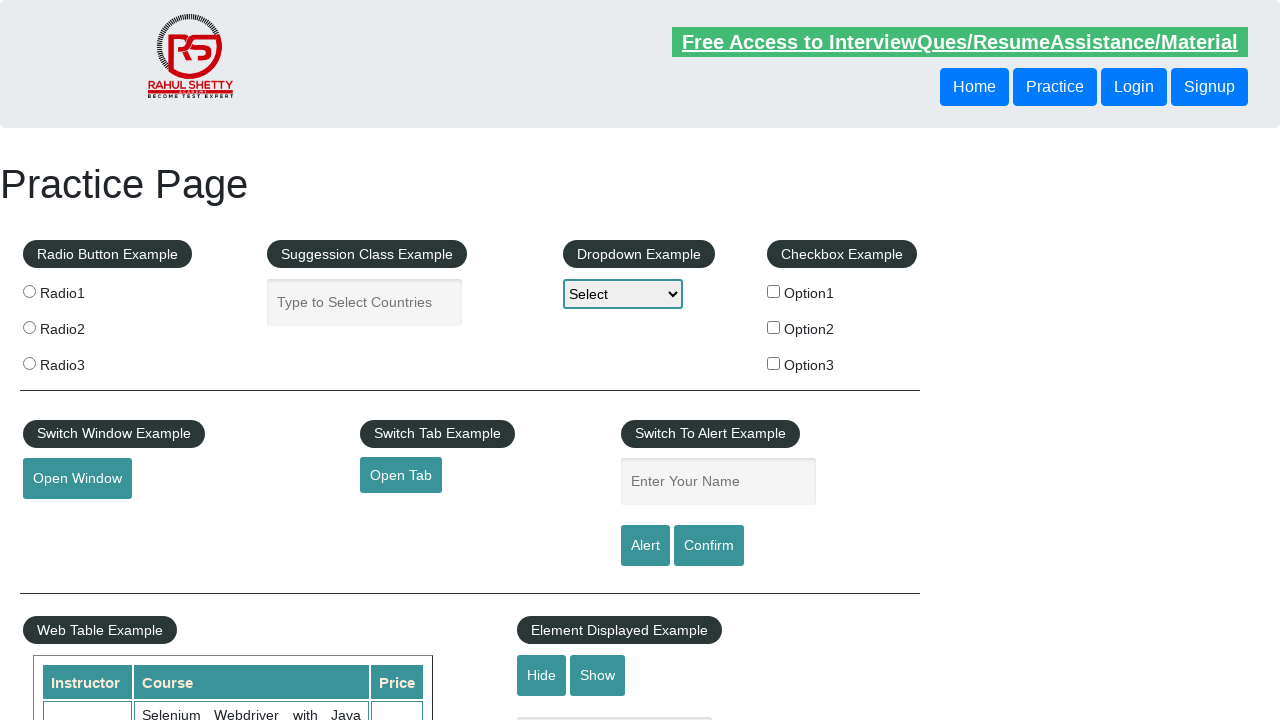

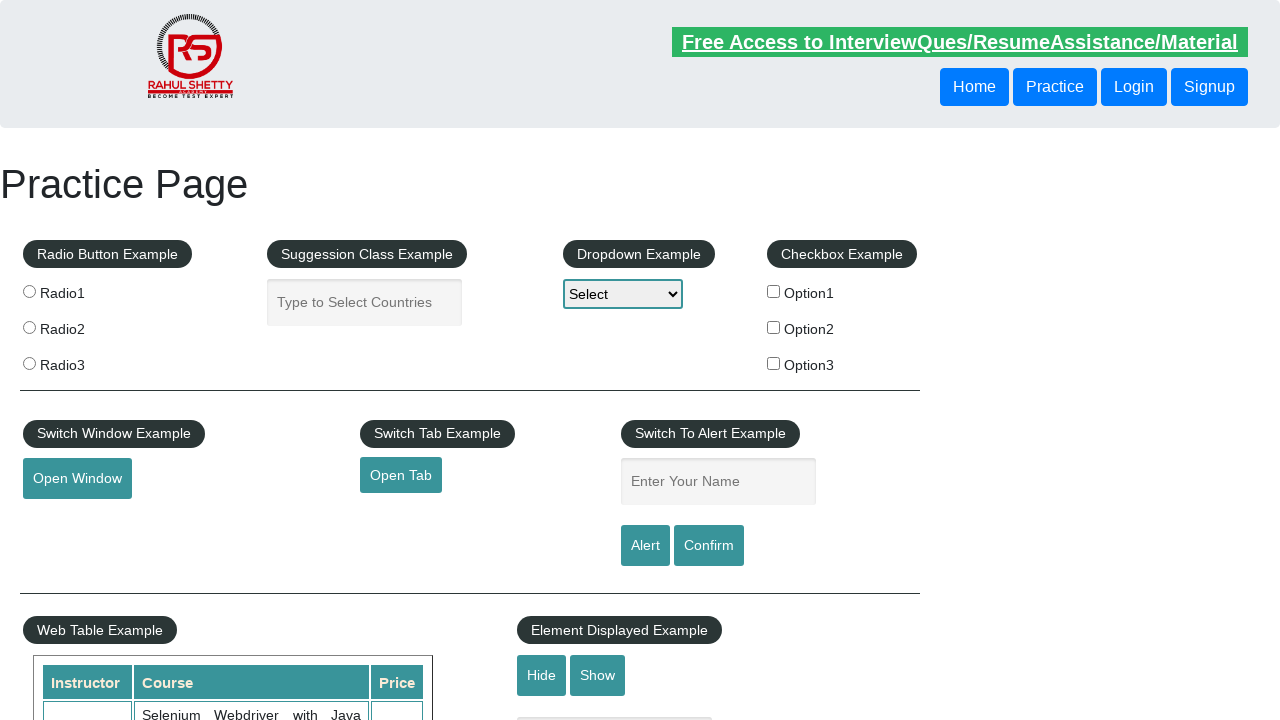